Tests clicking a different sequence of buttons that appear dynamically with longer wait times, and verifies the success message is displayed

Starting URL: https://eviltester.github.io/synchole/buttons.html

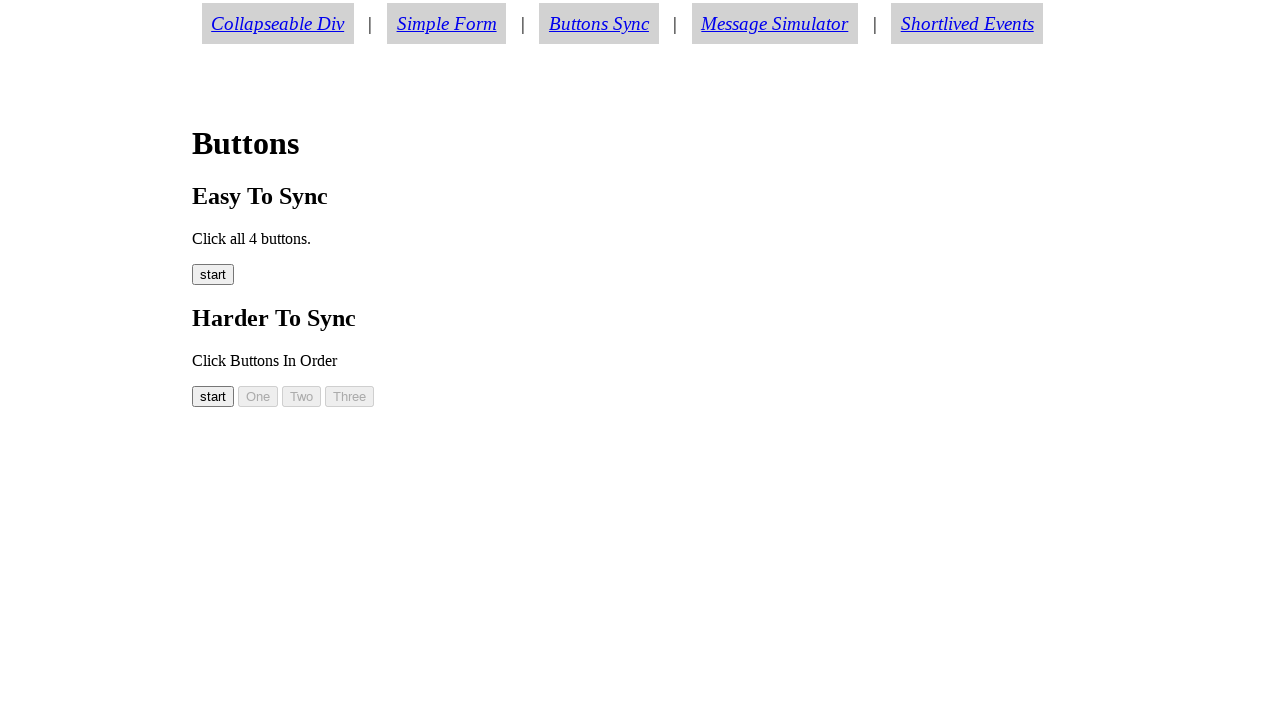

Clicked first button (button00) at (213, 396) on #button00
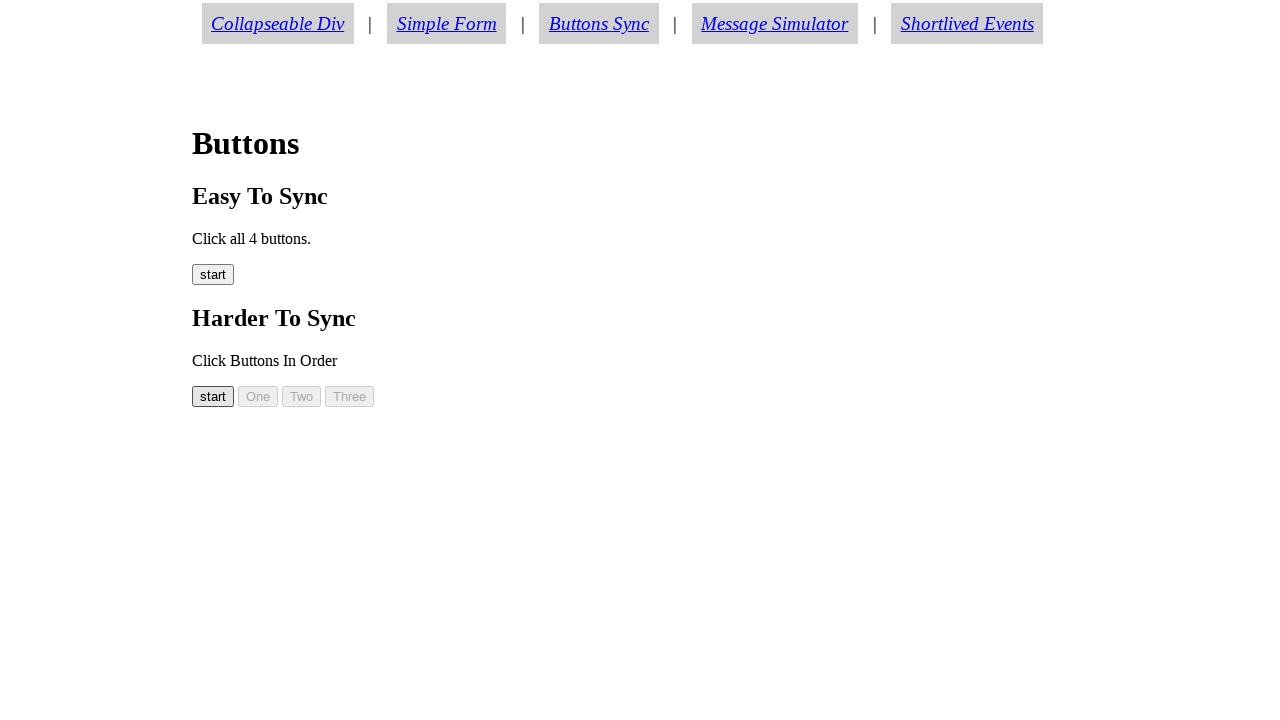

Clicked second button (button01) at (258, 396) on #button01
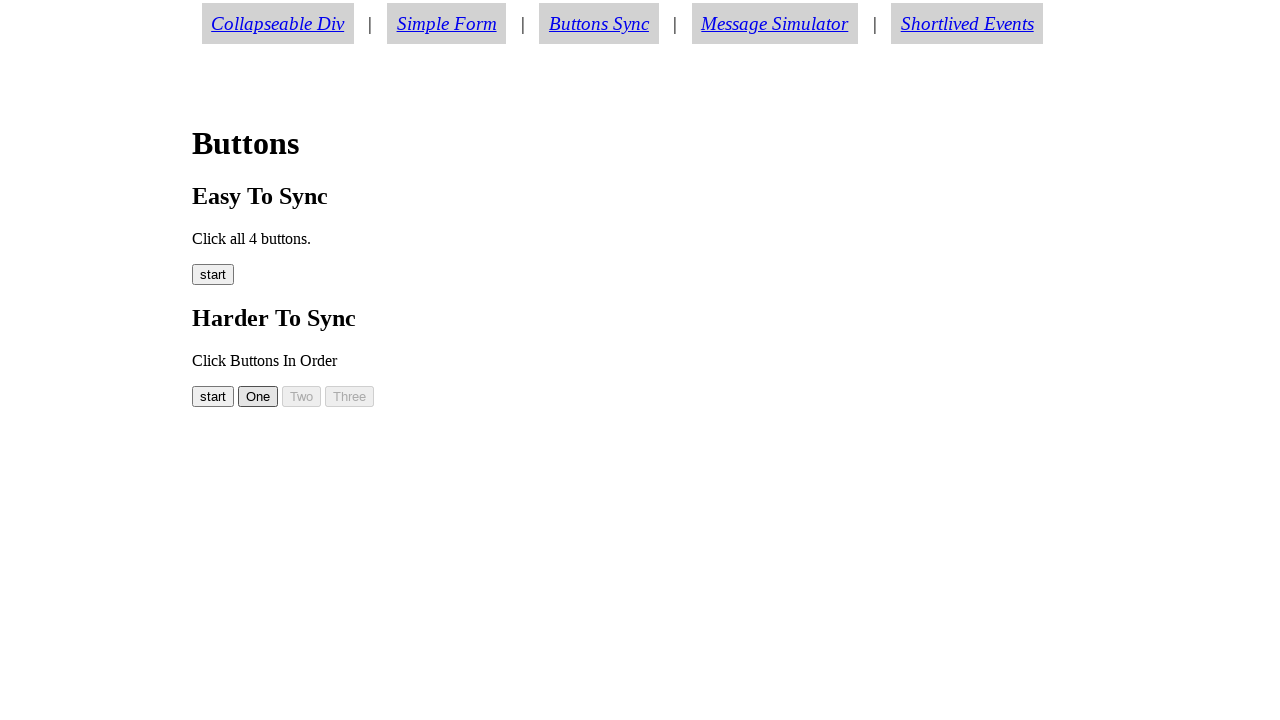

Clicked third button (button02) at (302, 396) on #button02
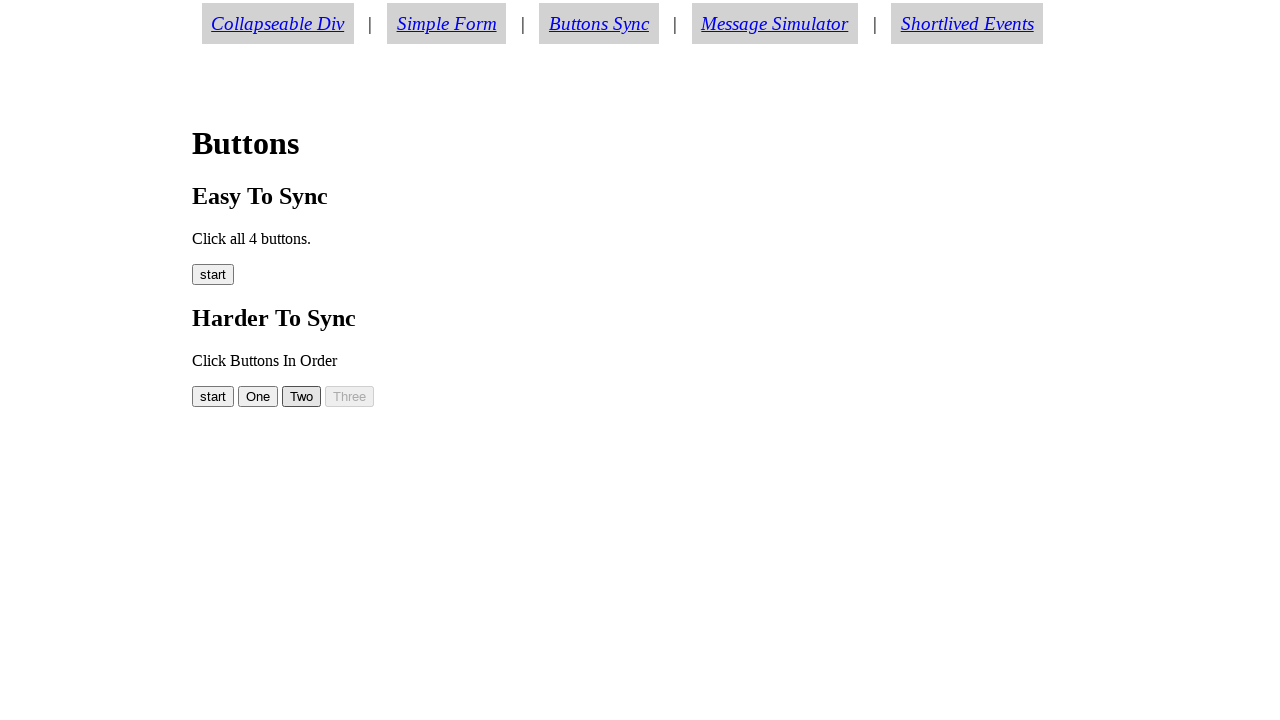

Clicked fourth button (button03) at (350, 396) on #button03
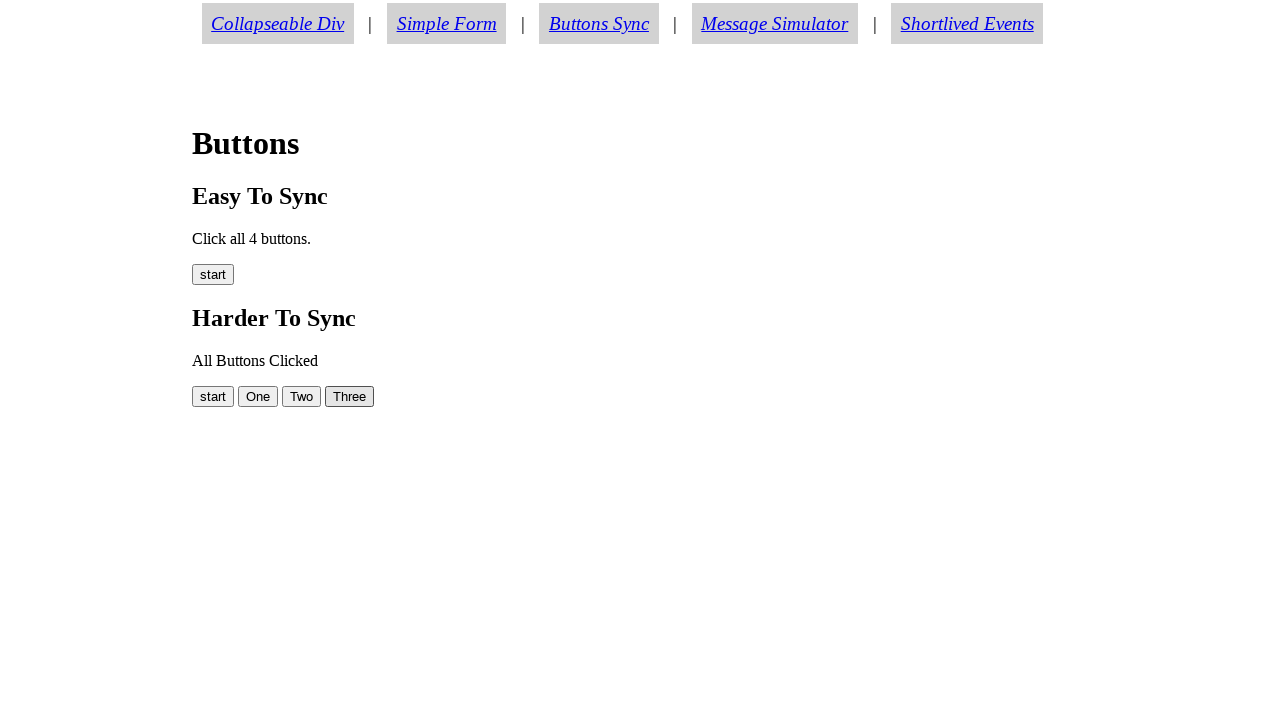

Success message element appeared
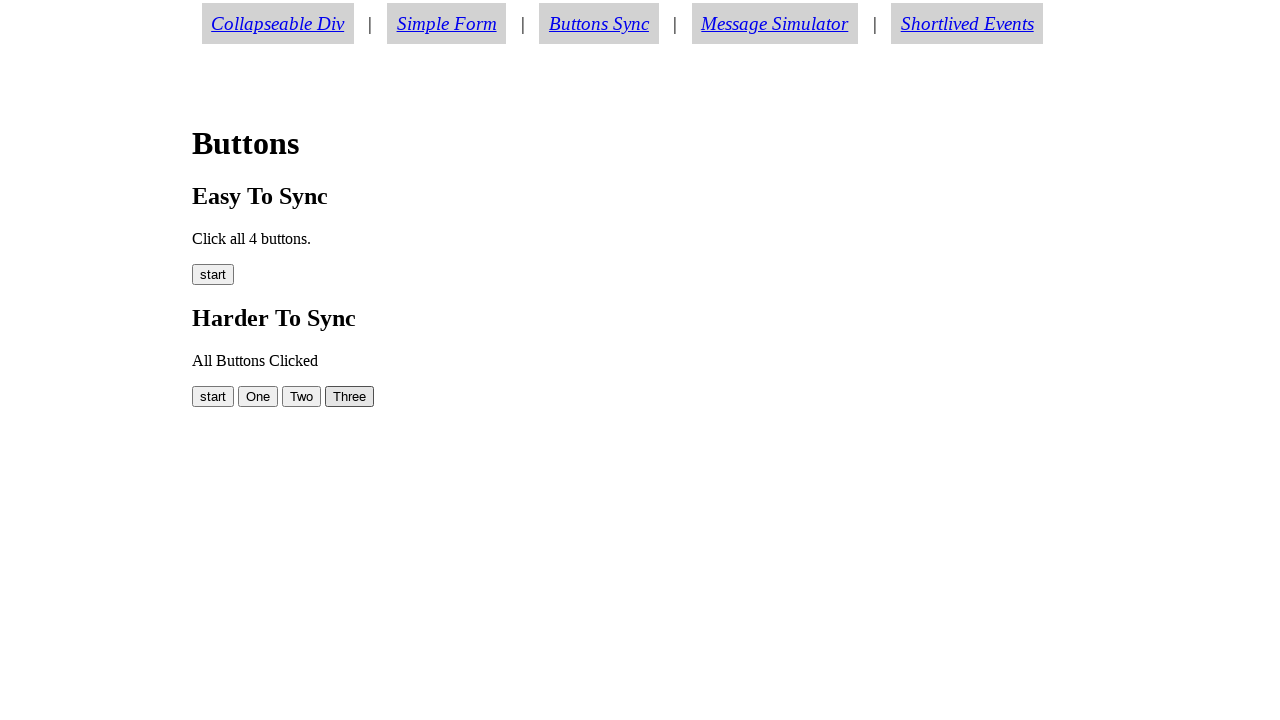

Verified success message displays 'All Buttons Clicked'
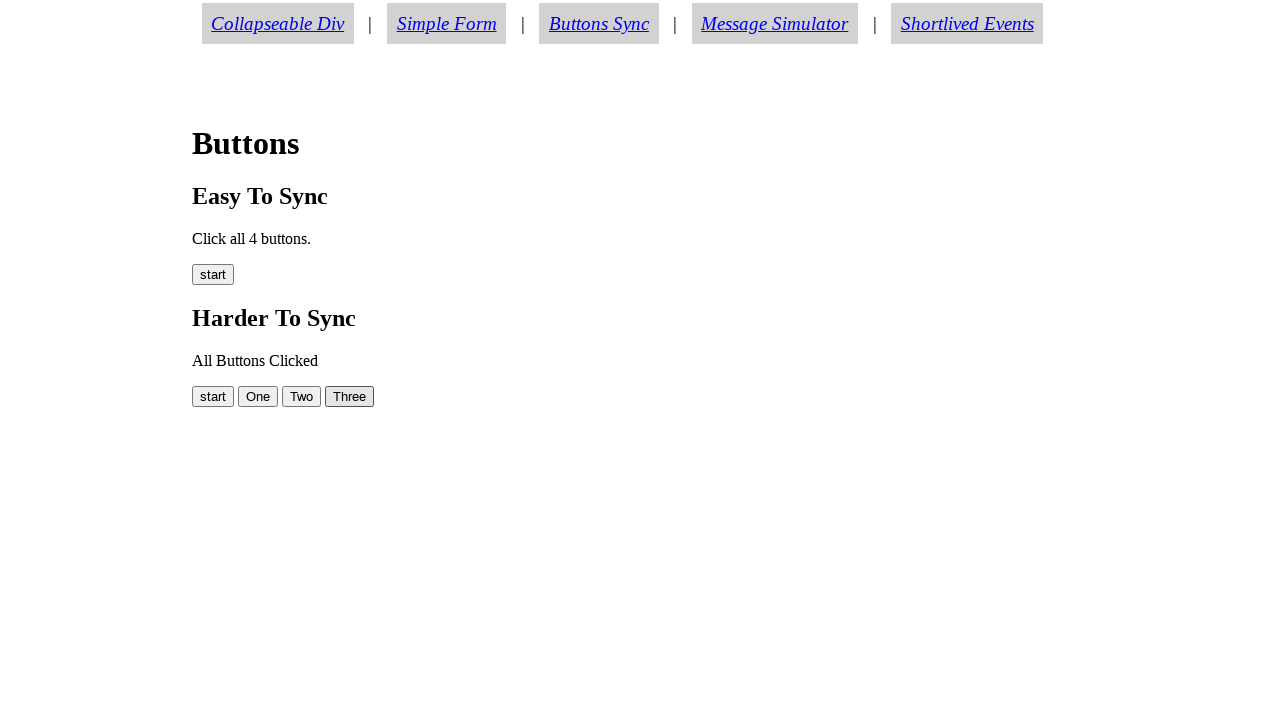

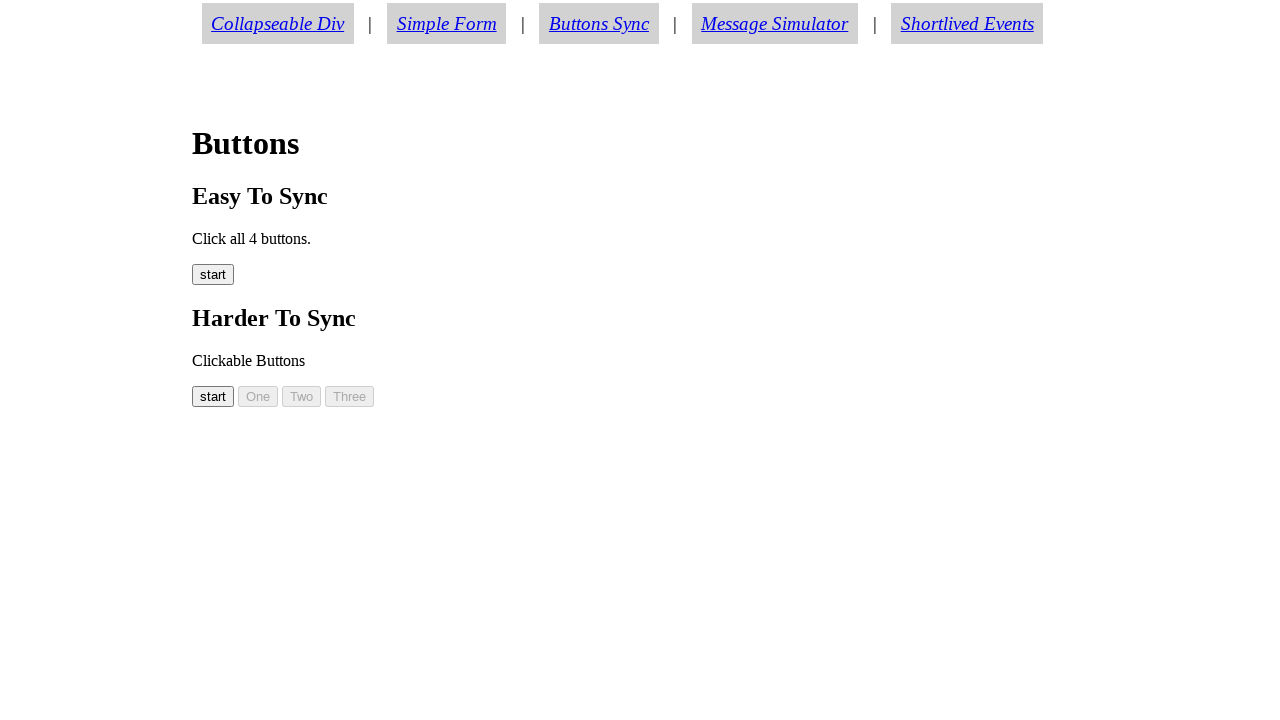